Navigates to the frontend and makes a fetch request via browser context to verify no CORS errors appear in the console

Starting URL: https://staging.batbern.ch

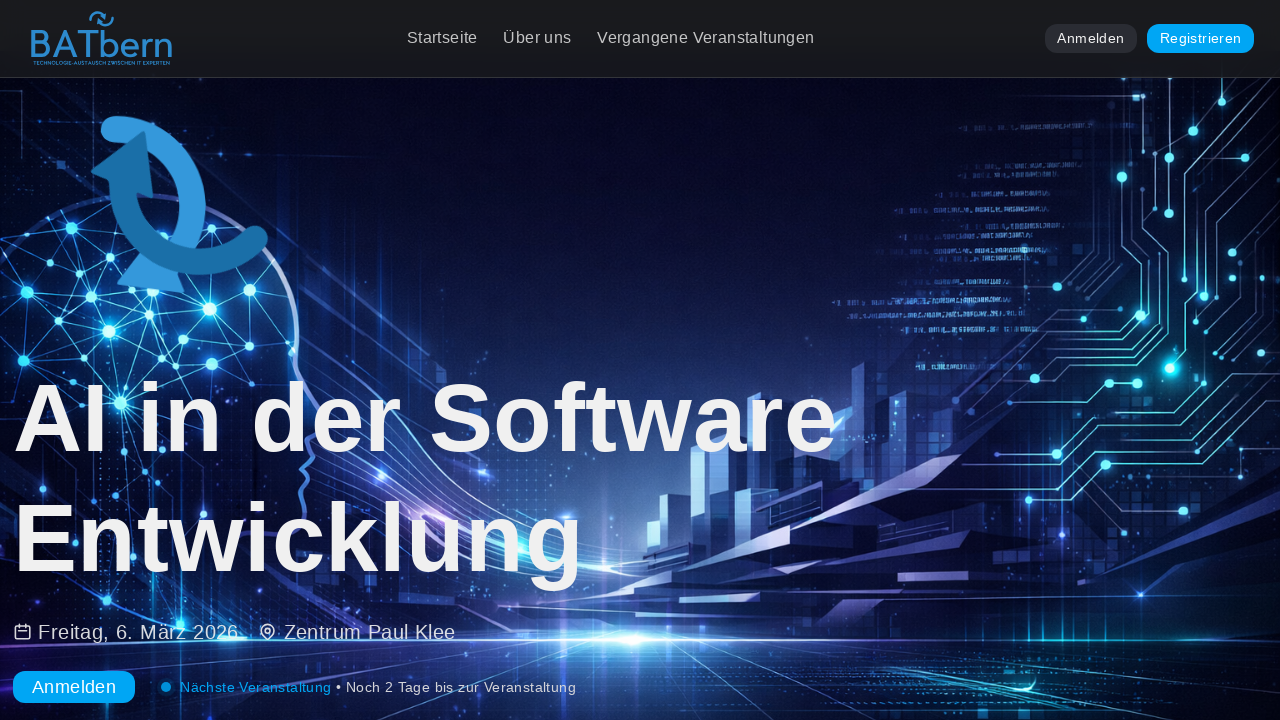

Set up console error handler
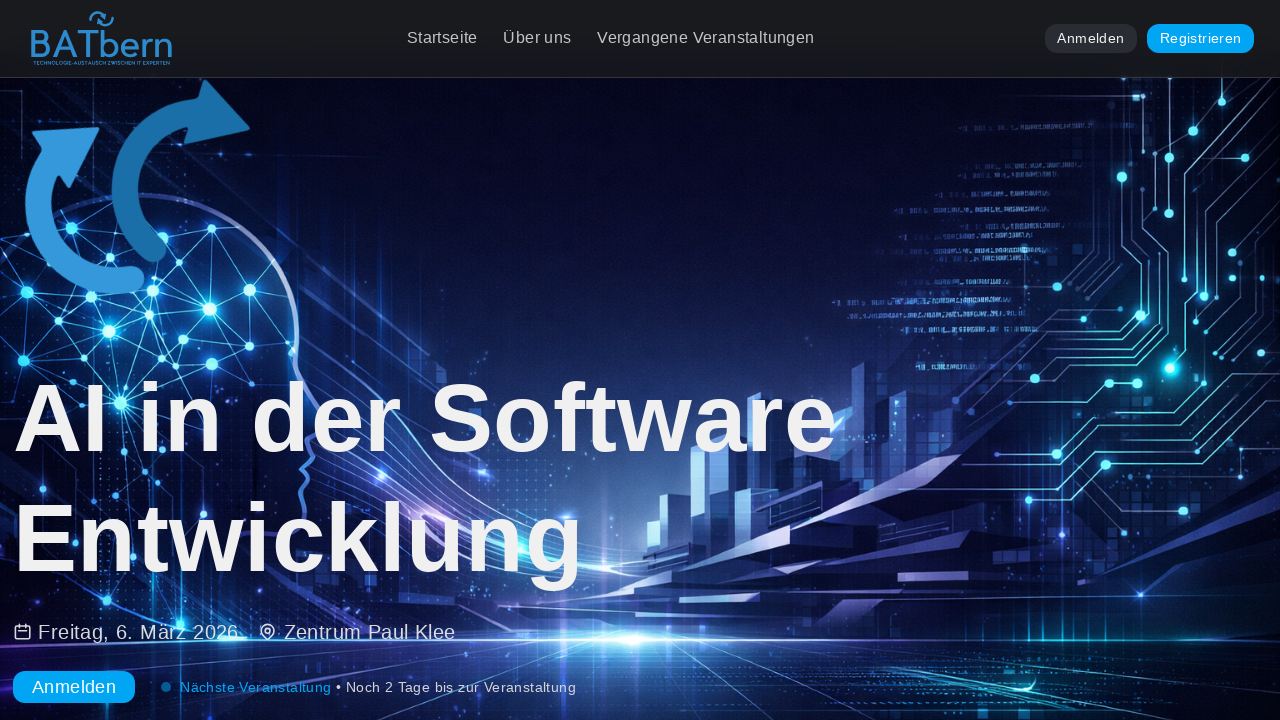

Executed fetch request to https://api.staging.batbern.ch/health with correlation ID header
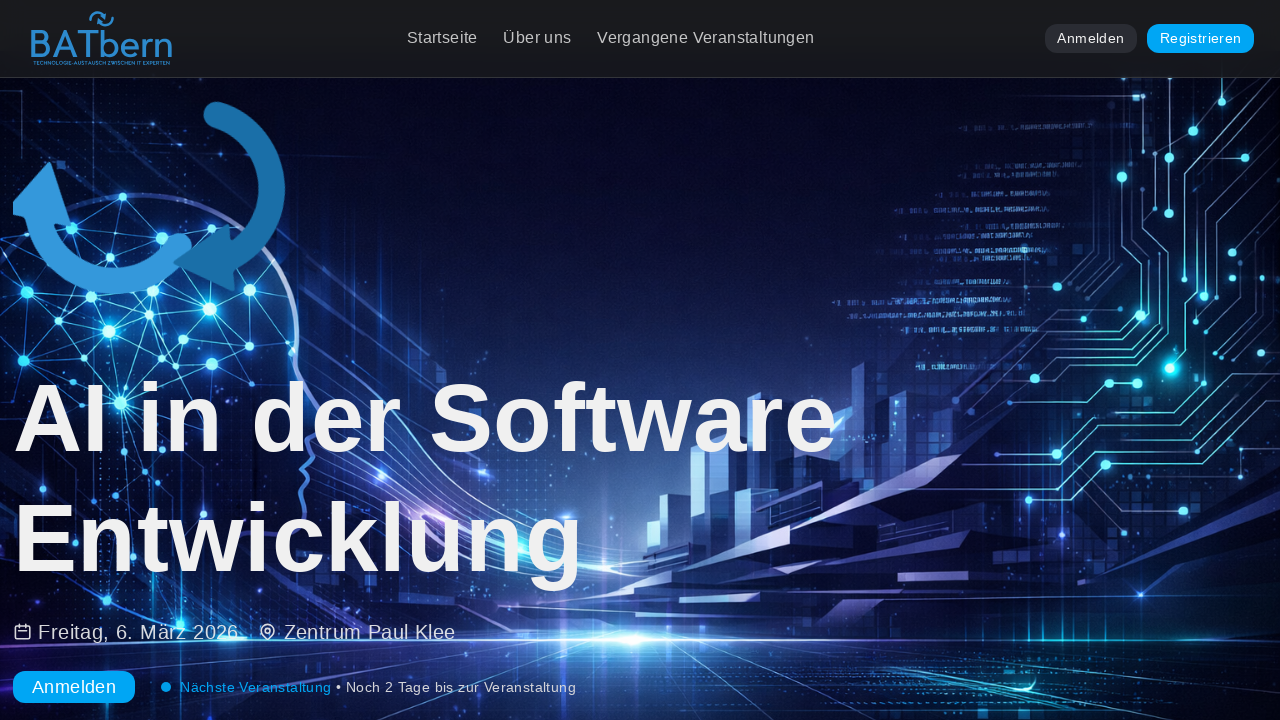

Waited 1000ms for any async errors to appear in console
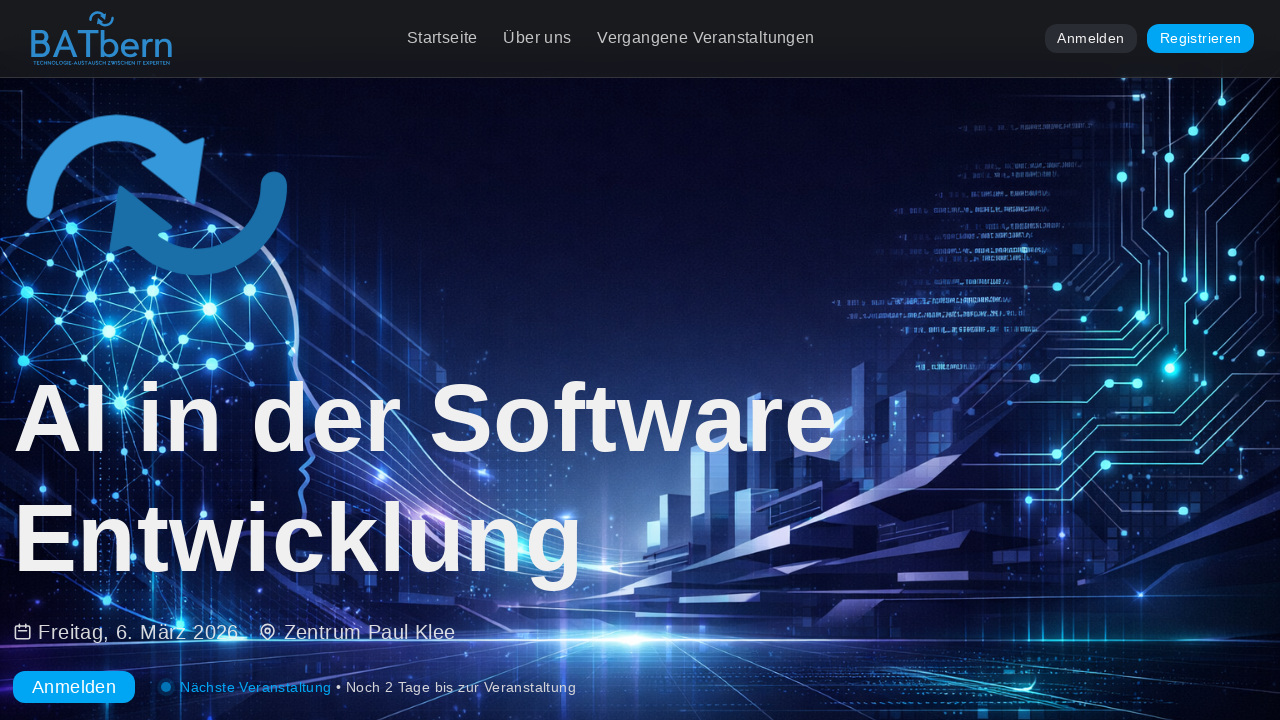

Filtered console errors for CORS-related messages - found 0 CORS errors
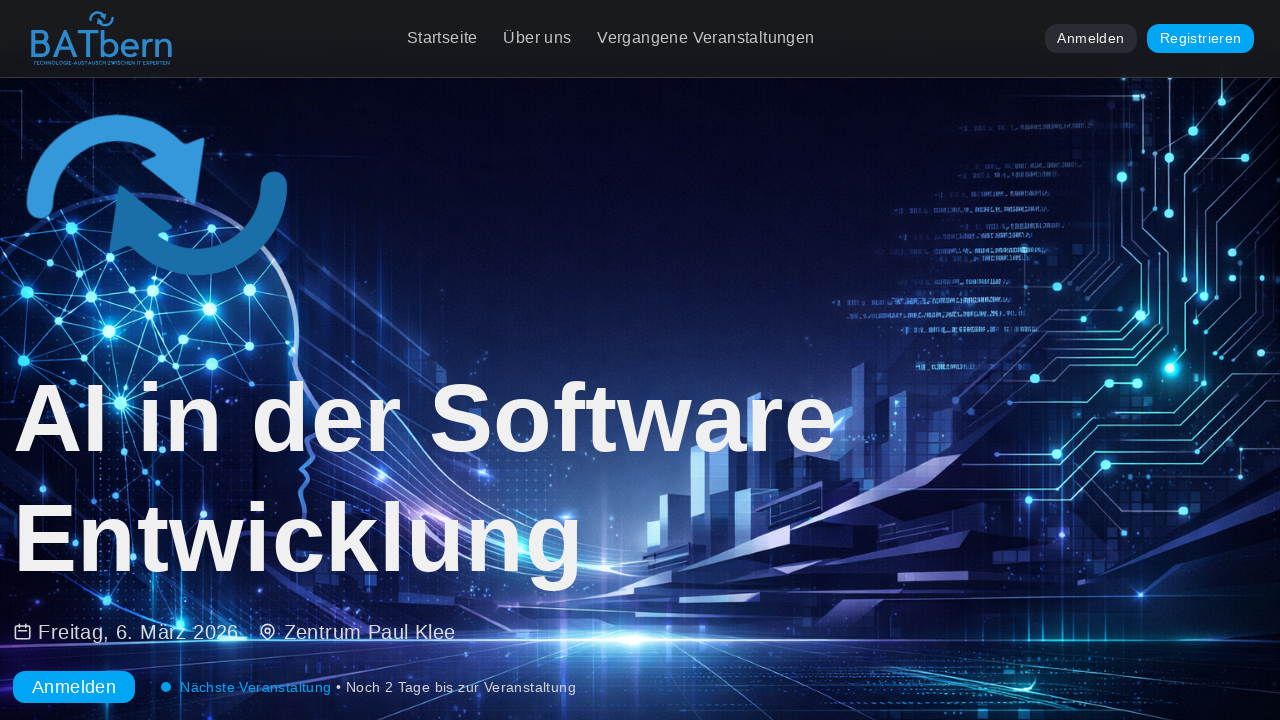

Verified no CORS errors were present in console
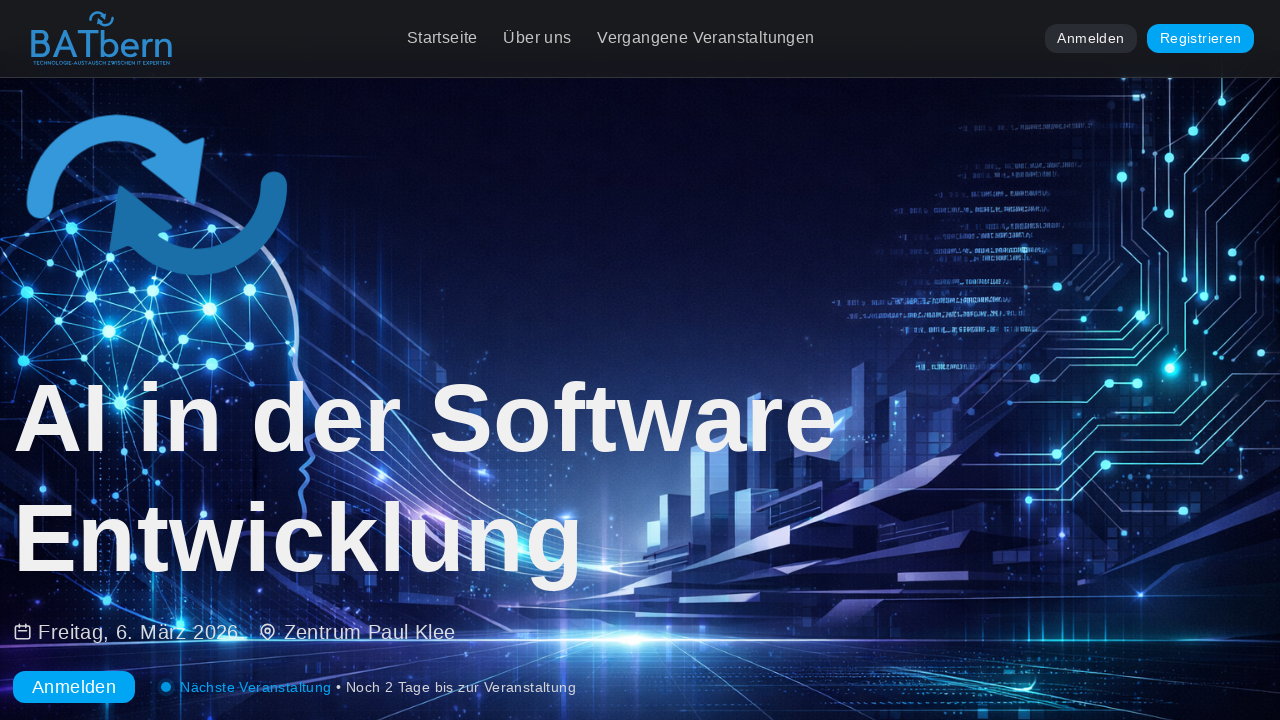

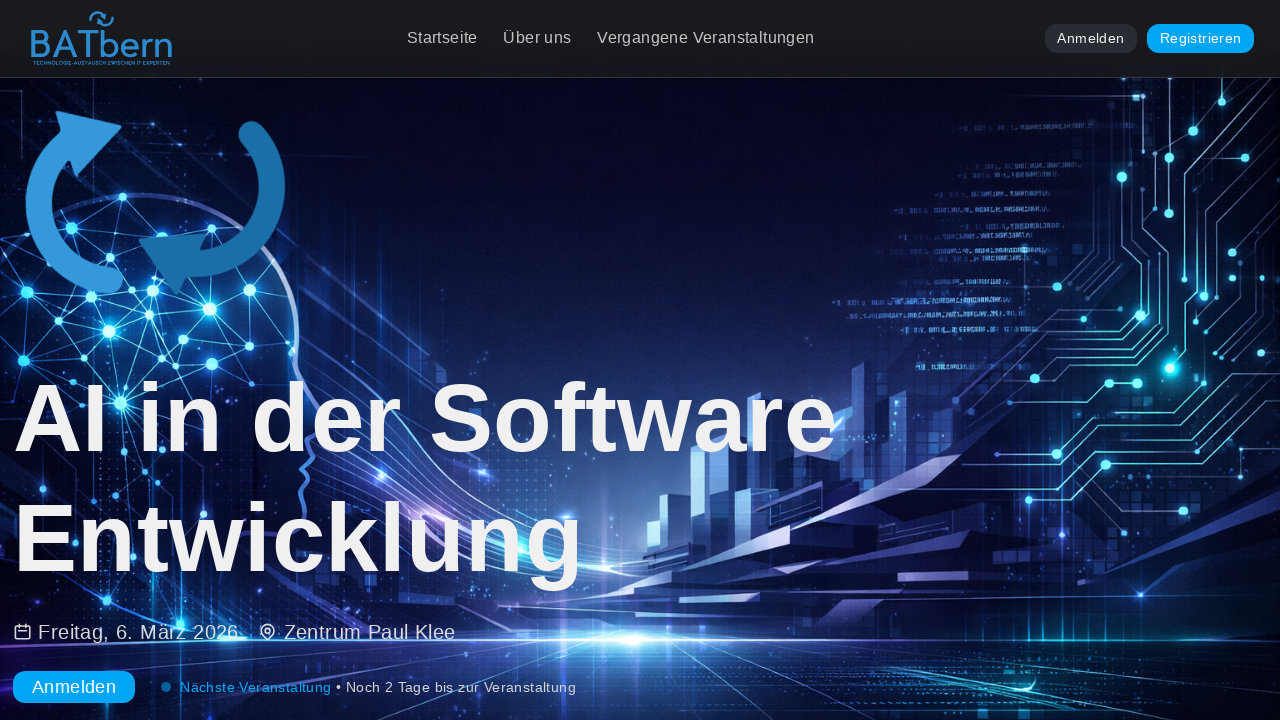